Demonstrates using special keyboard keys in Selenium by navigating to GeeksforGeeks and pressing Ctrl+F to open the browser's find/search bar

Starting URL: https://www.geeksforgeeks.org/

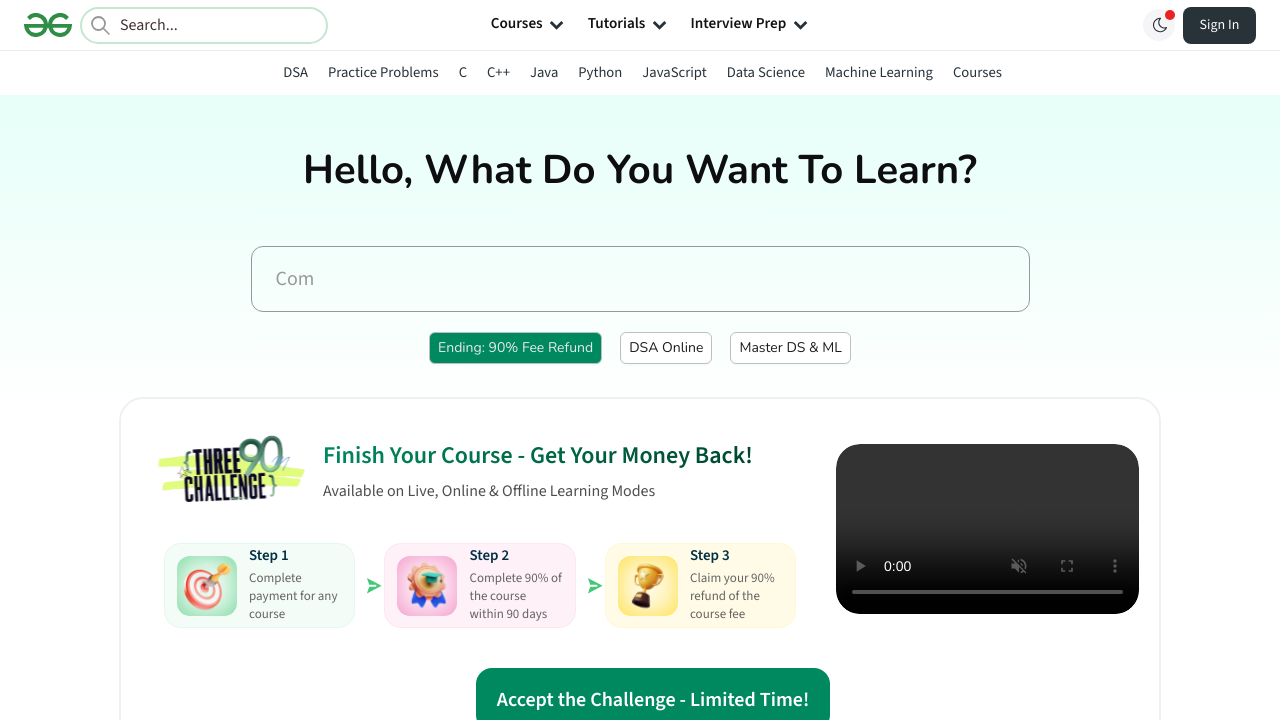

Navigated to GeeksforGeeks homepage
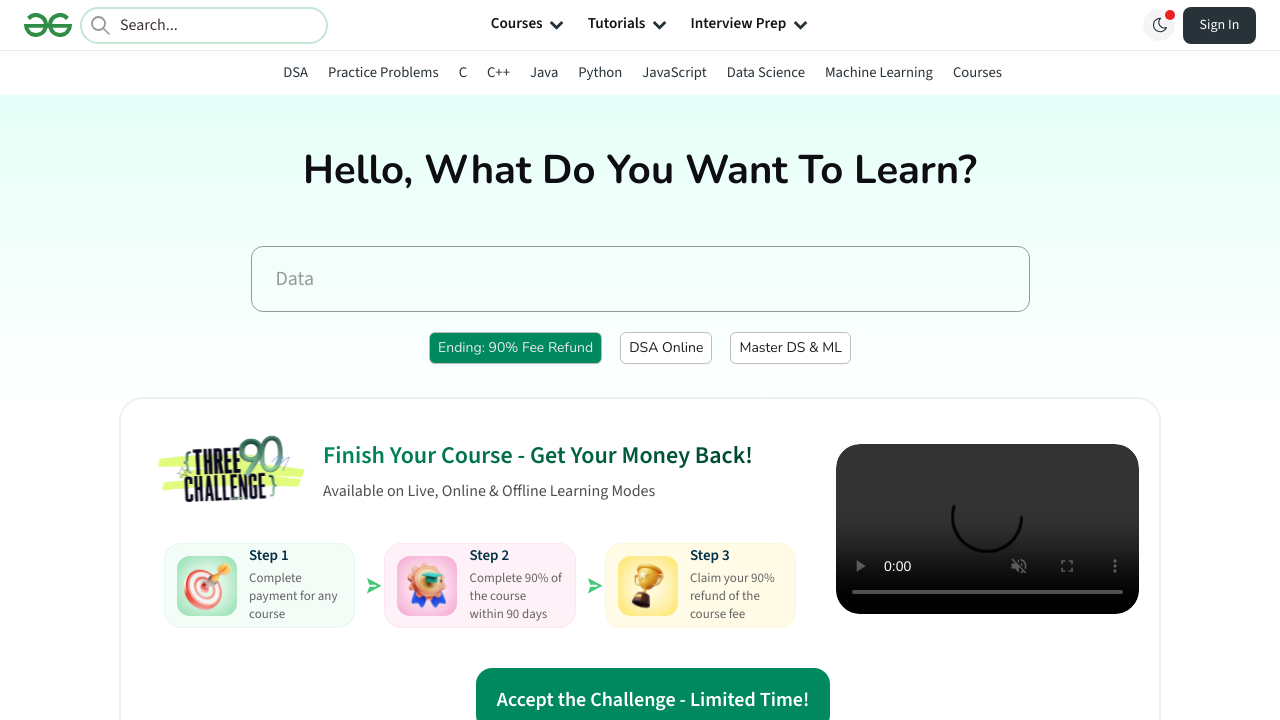

Pressed Ctrl+F to open the browser's find/search bar
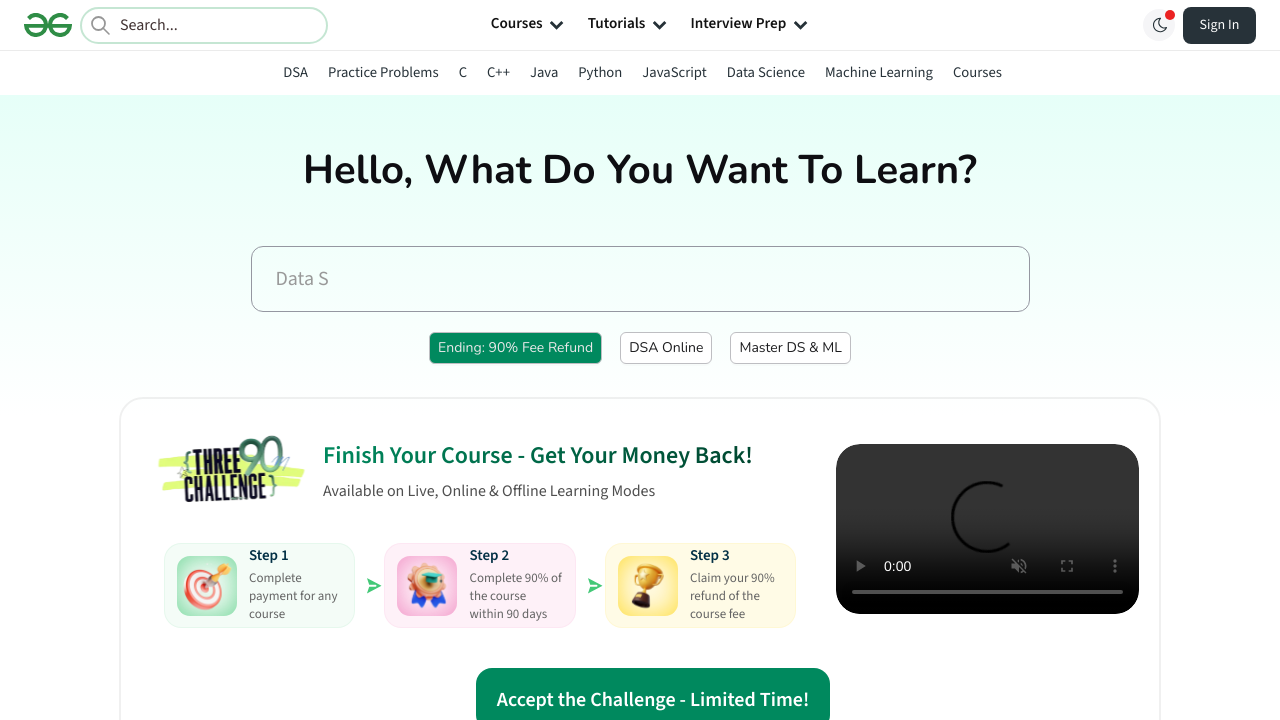

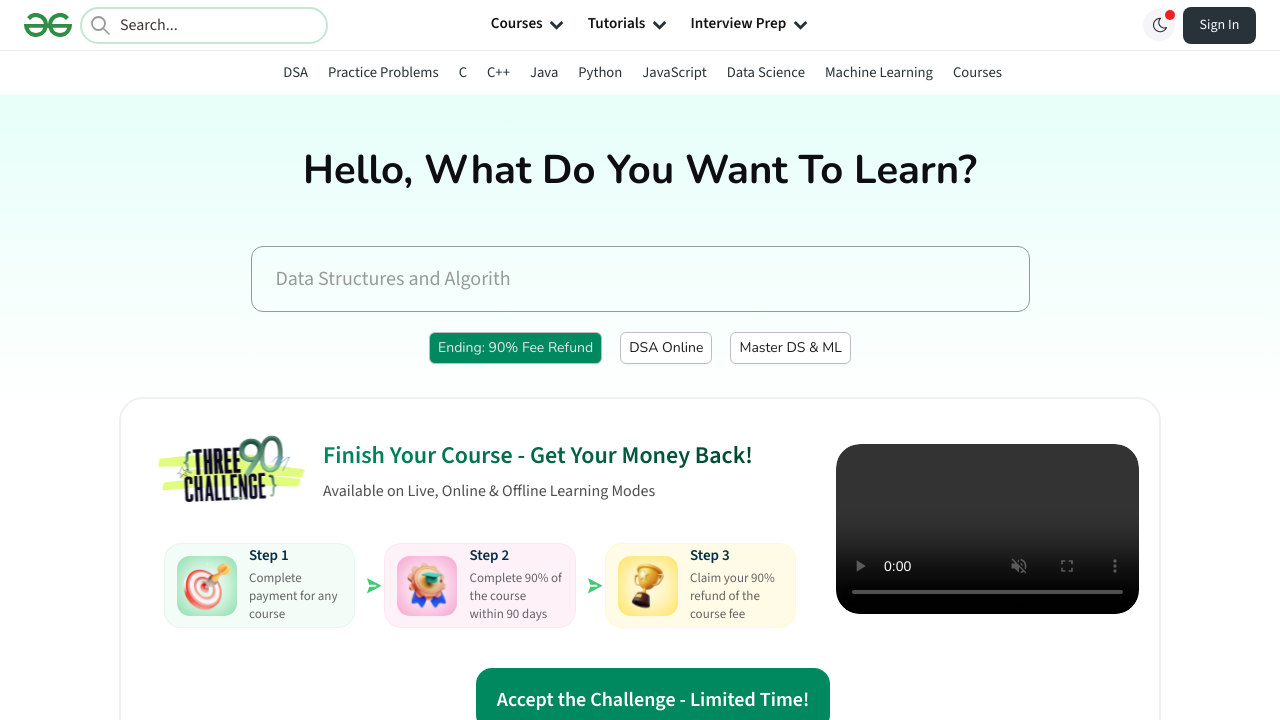